Navigates to the Text Box page and verifies that the Current Address input field is visible.

Starting URL: https://demoqa.com/elements

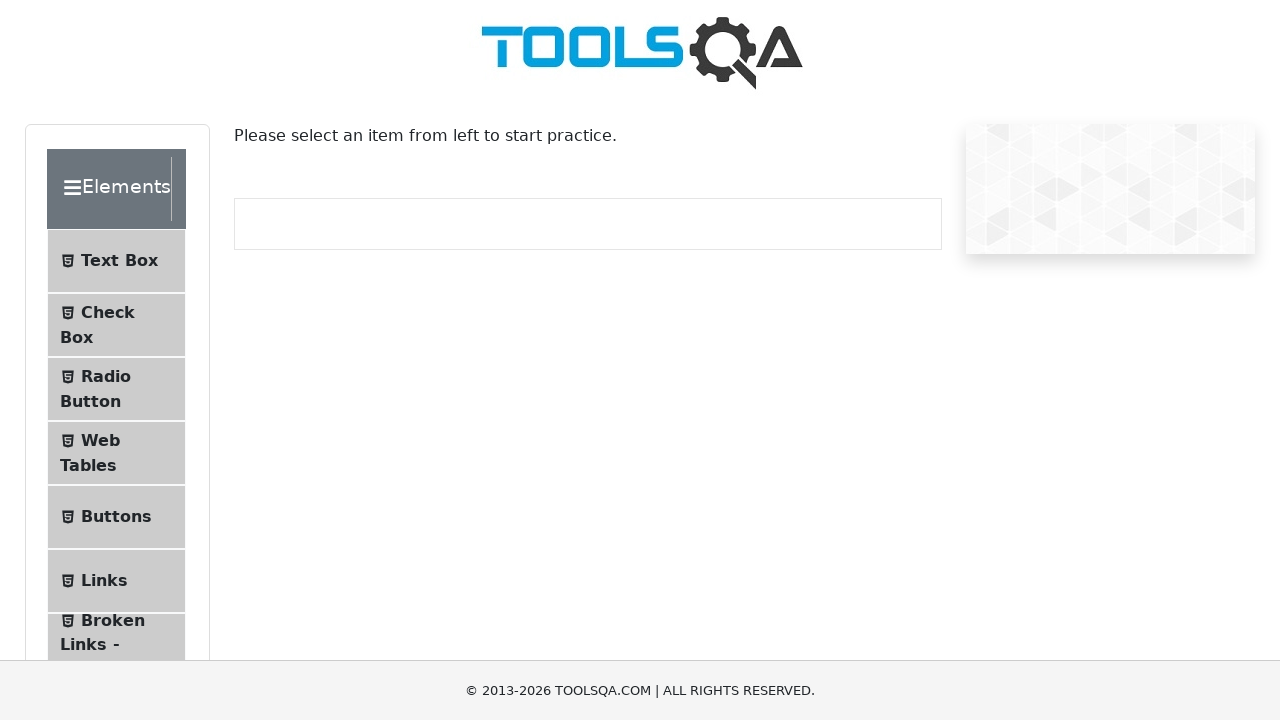

Clicked on Text Box menu item at (119, 261) on internal:text="Text Box"i
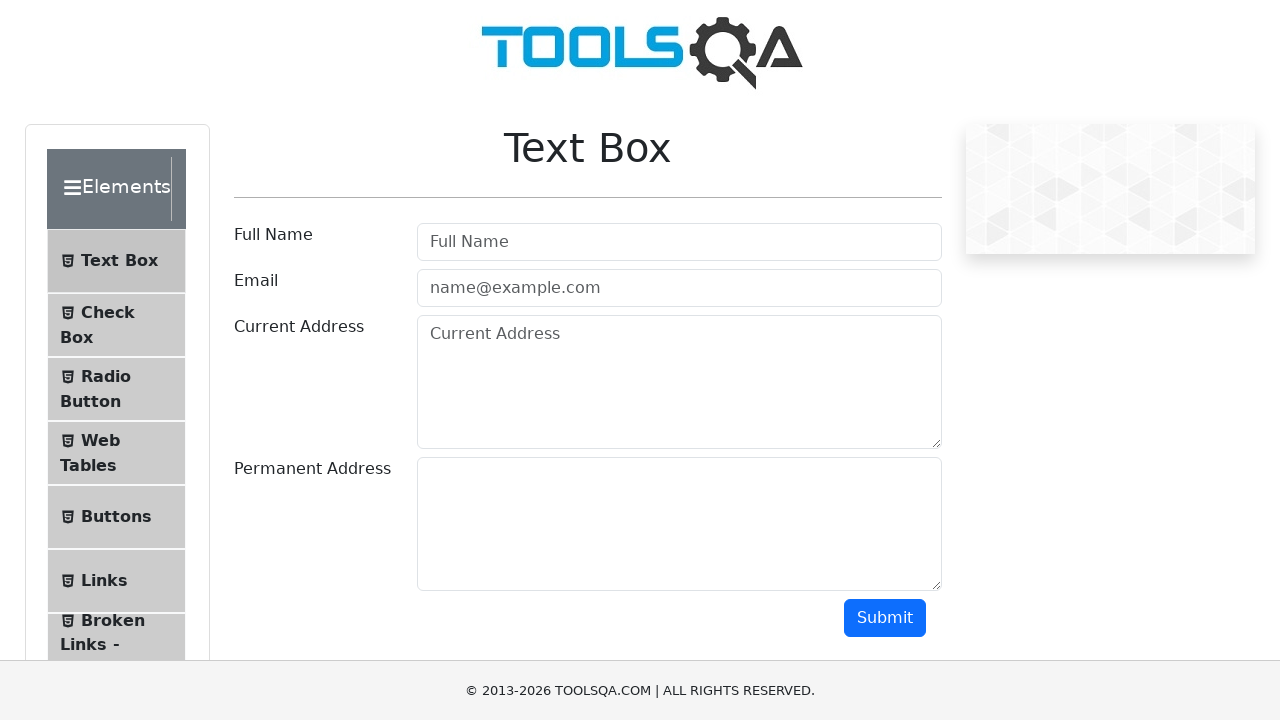

Navigated to Text Box page
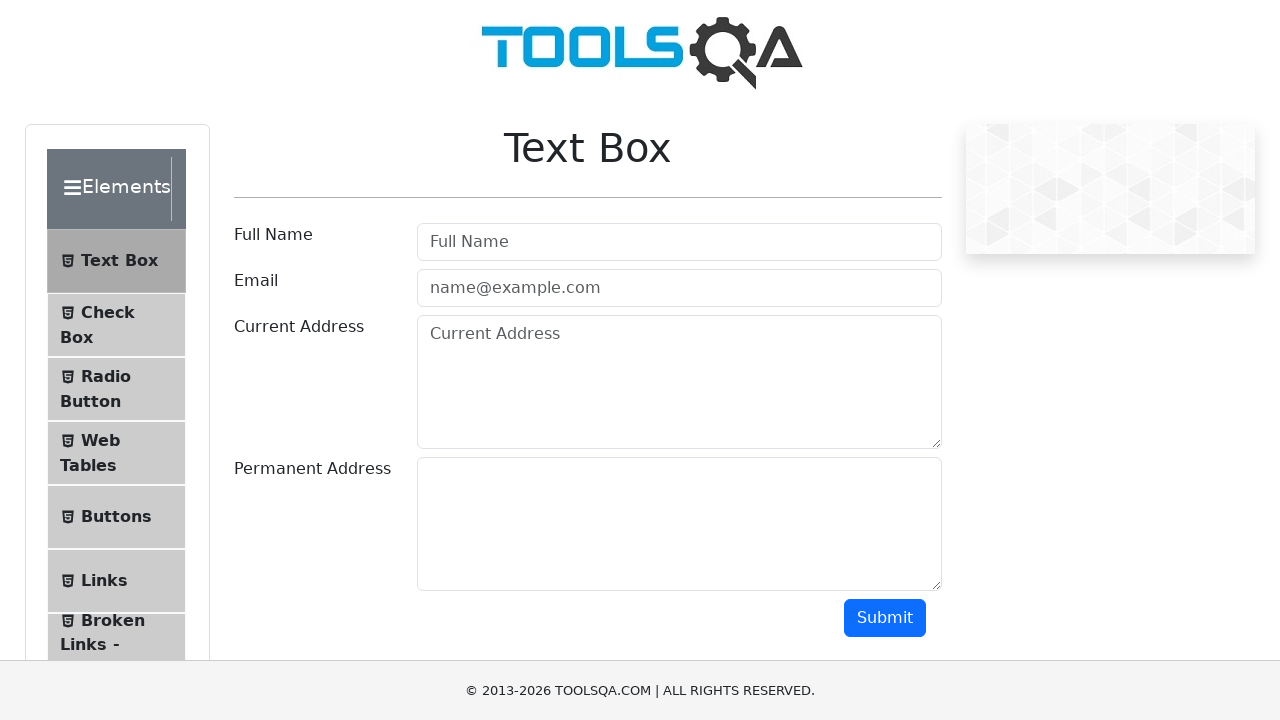

Current Address input field is visible
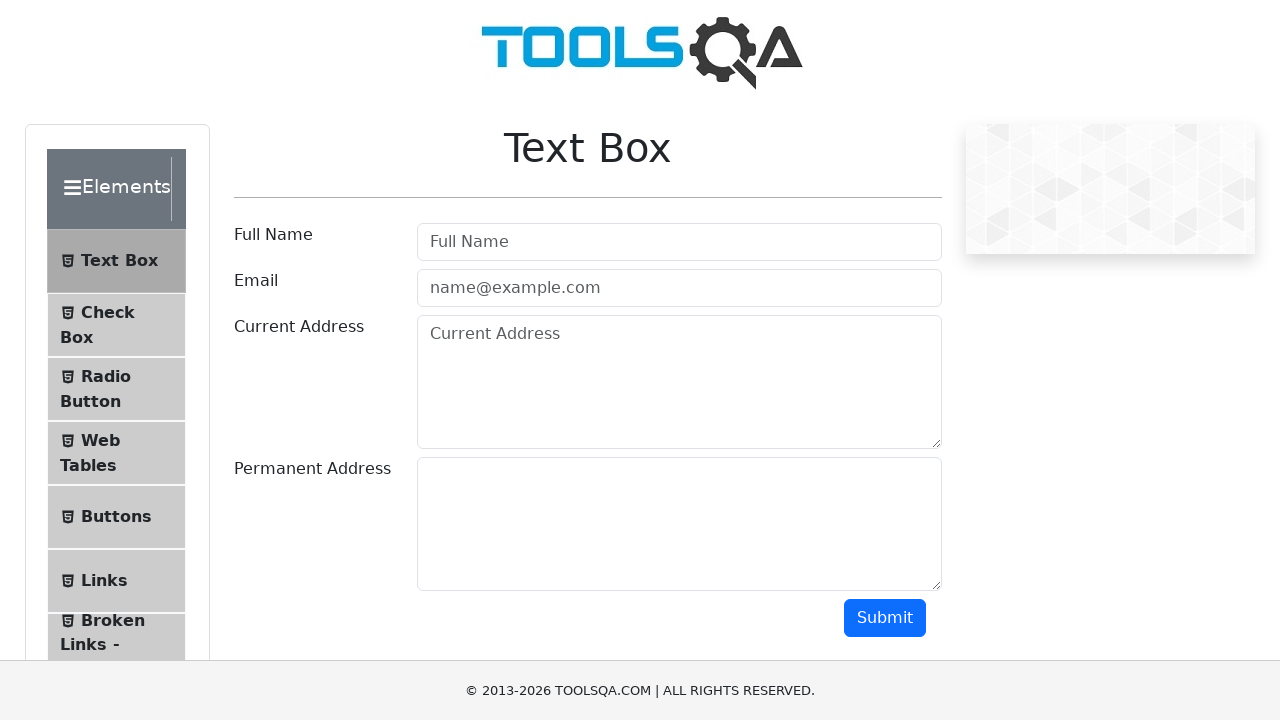

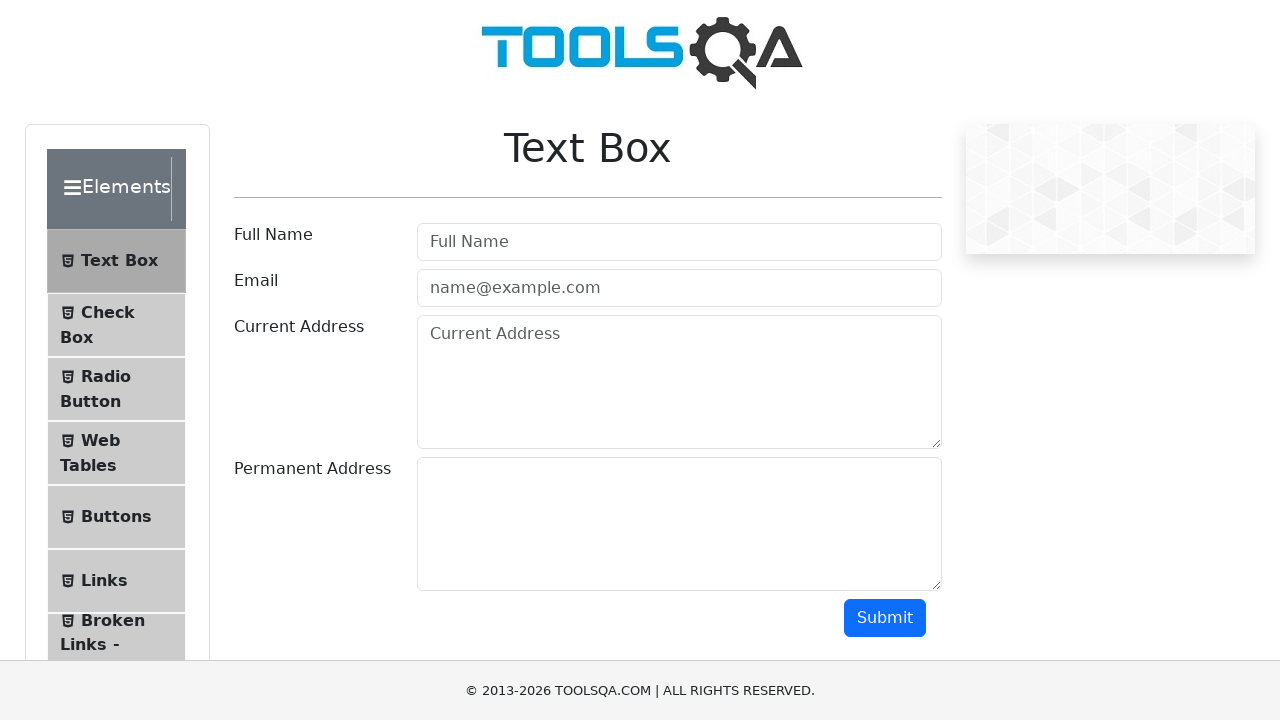